Tests dynamic controls functionality by clicking a checkbox, removing it, verifying removal message, then enabling a text input, entering text, disabling it, and verifying the disabled state.

Starting URL: https://the-internet.herokuapp.com/dynamic_controls

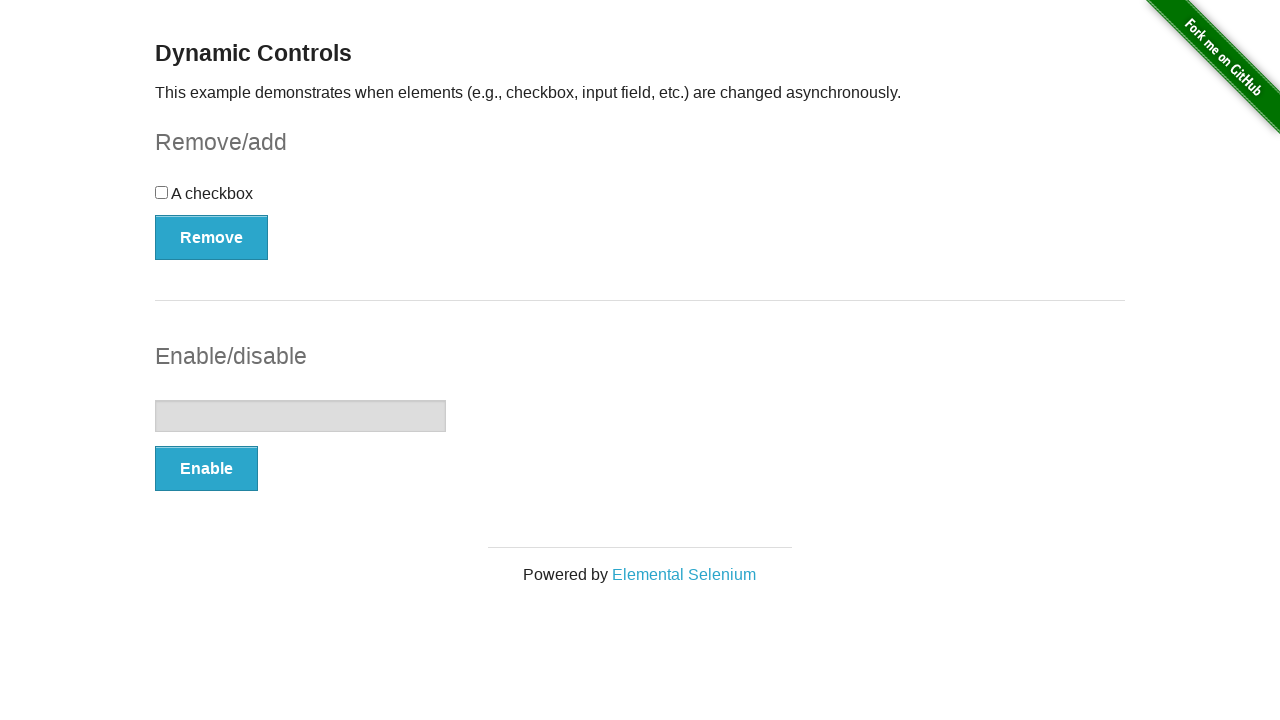

Clicked the checkbox at (162, 192) on input[type='checkbox']
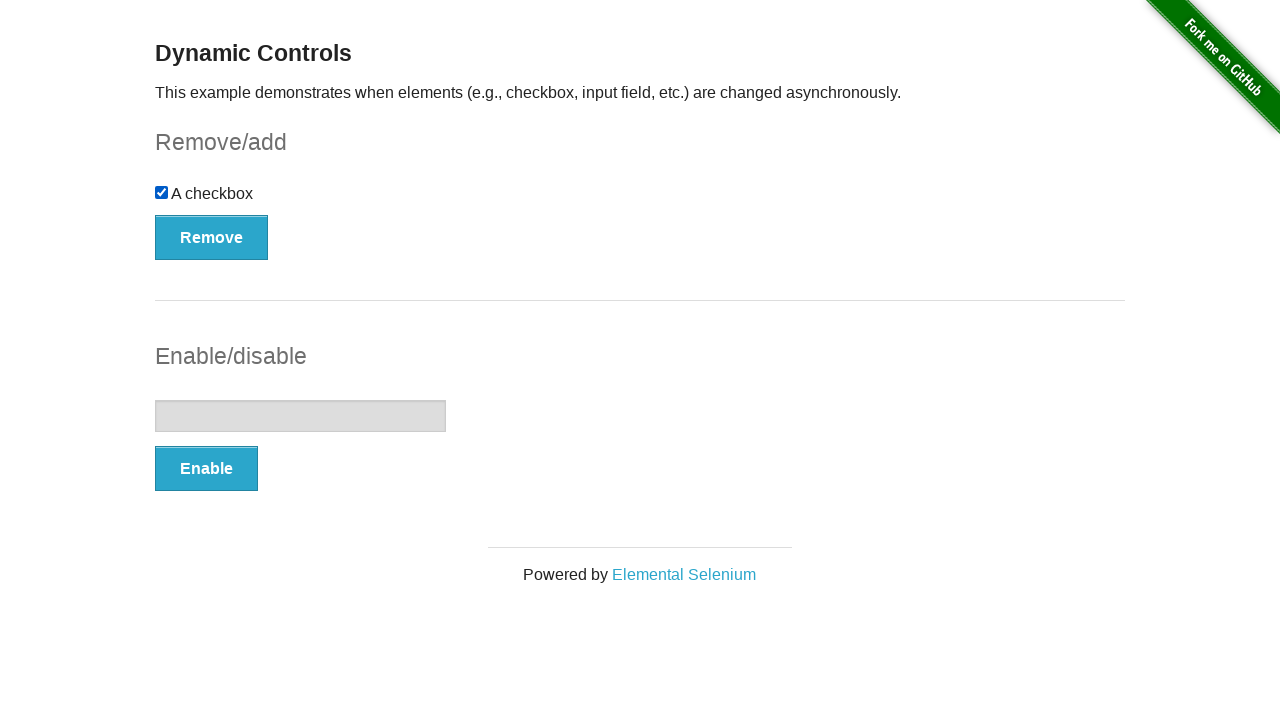

Clicked the Remove button at (212, 237) on button[onclick='swapCheckbox()']
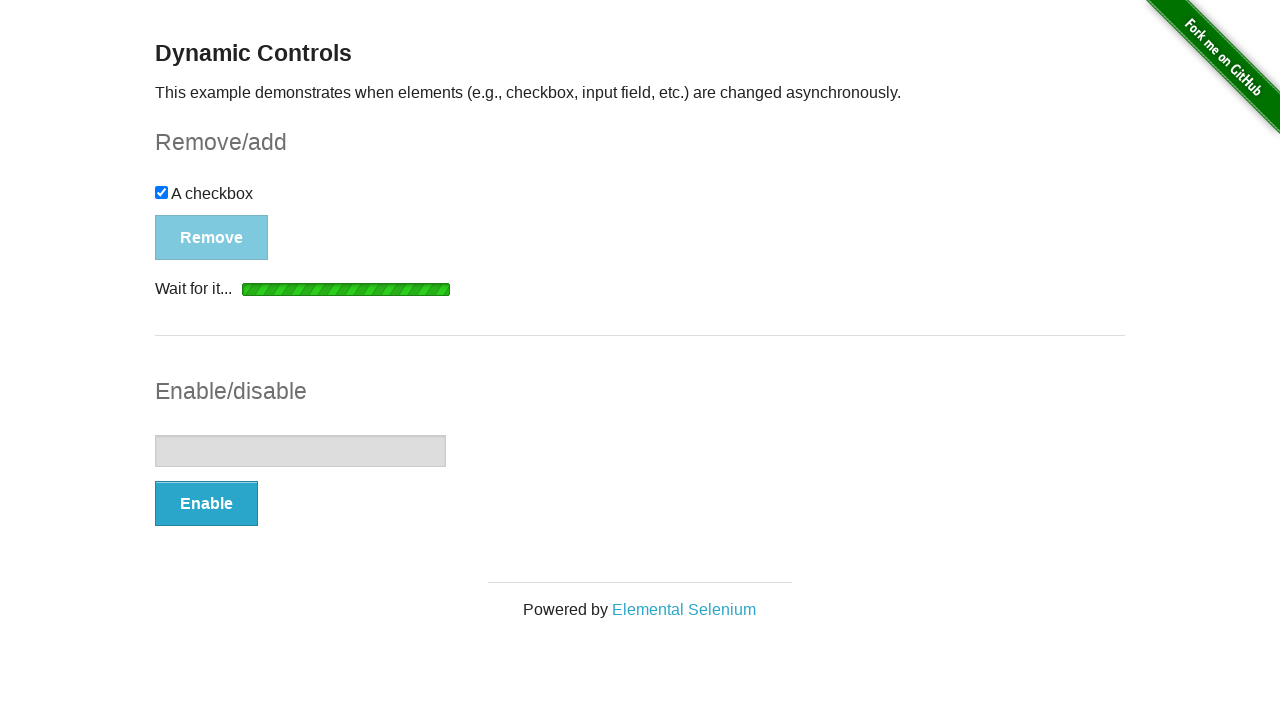

Waited for removal message to appear
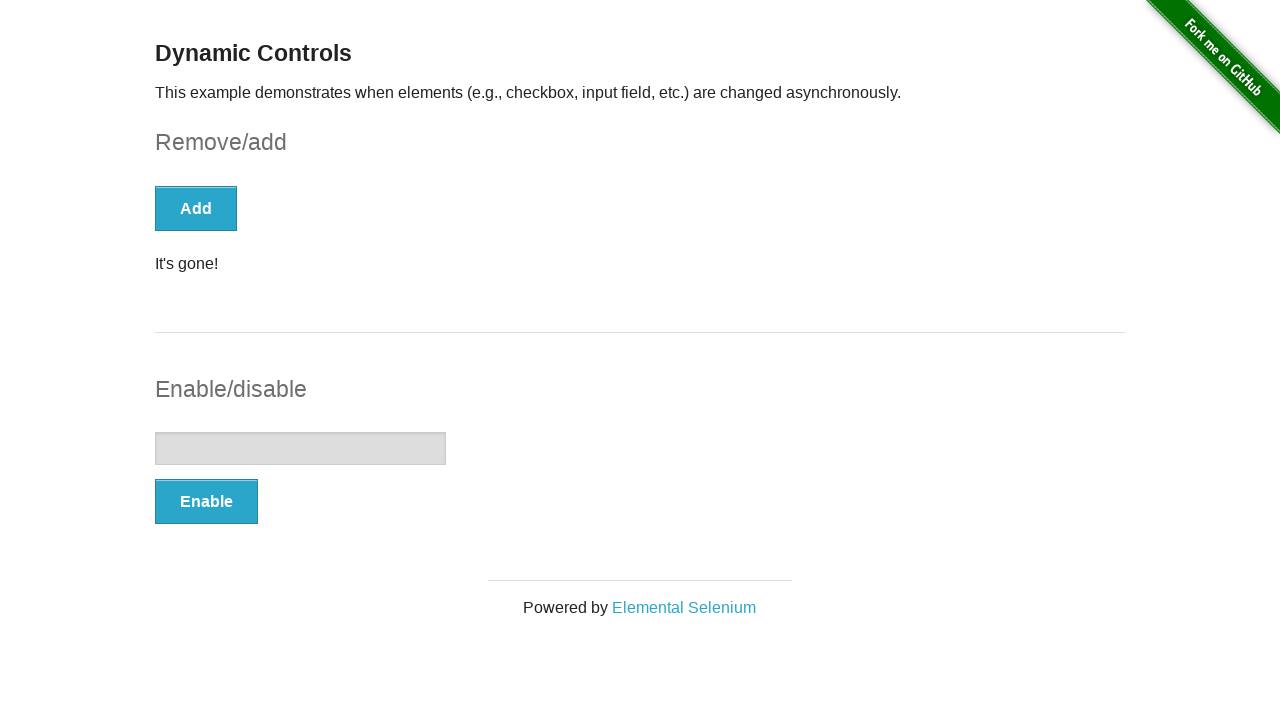

Verified 'It's gone!' message is displayed
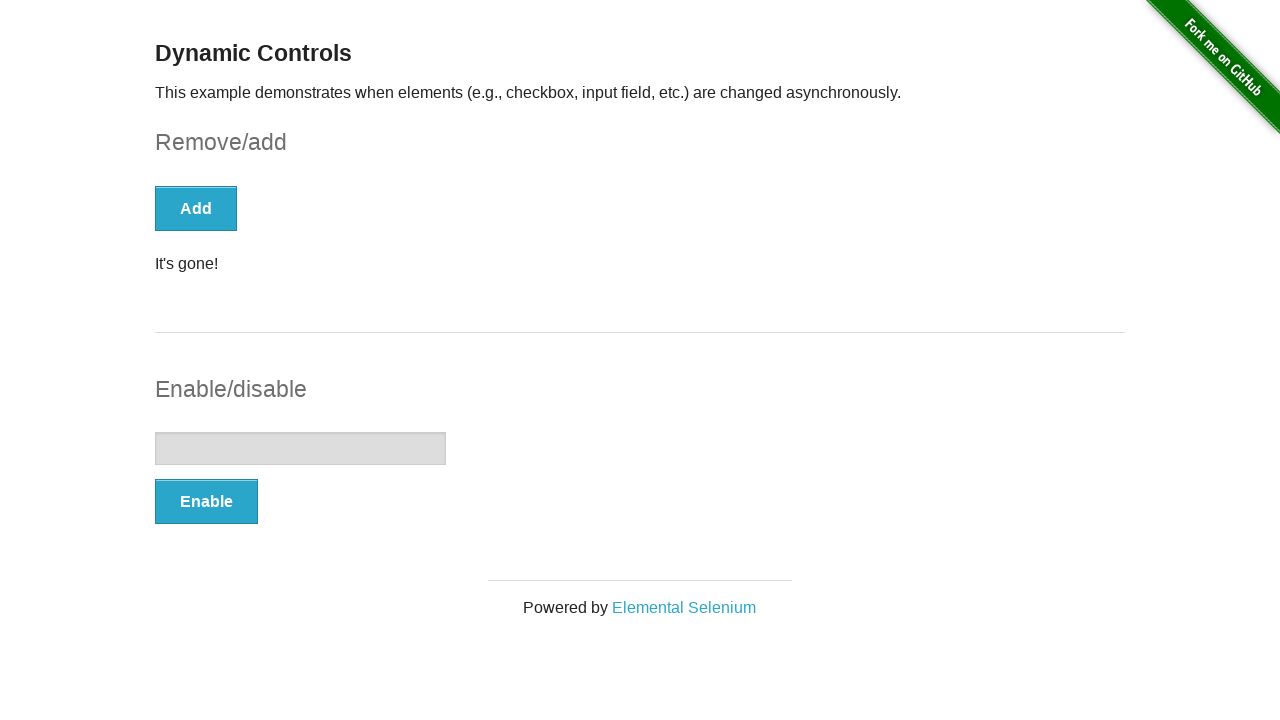

Clicked the Enable button at (206, 501) on button[onclick='swapInput()']
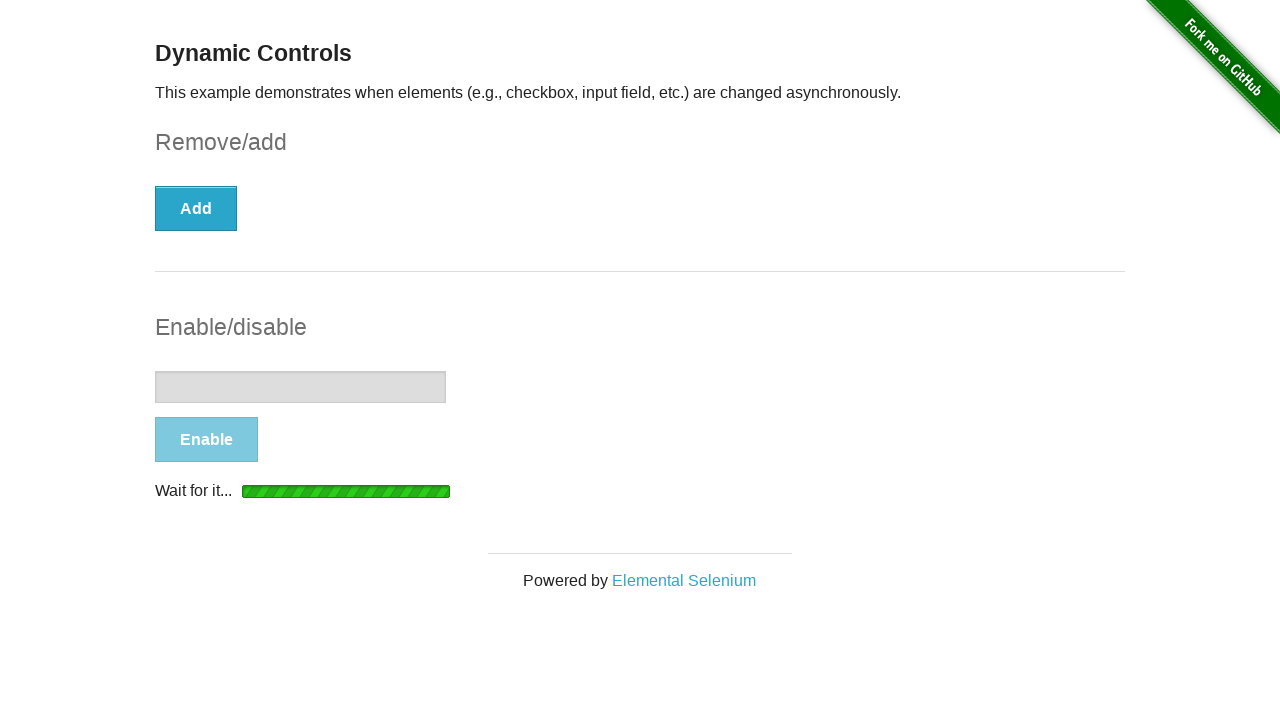

Waited for text input to become enabled
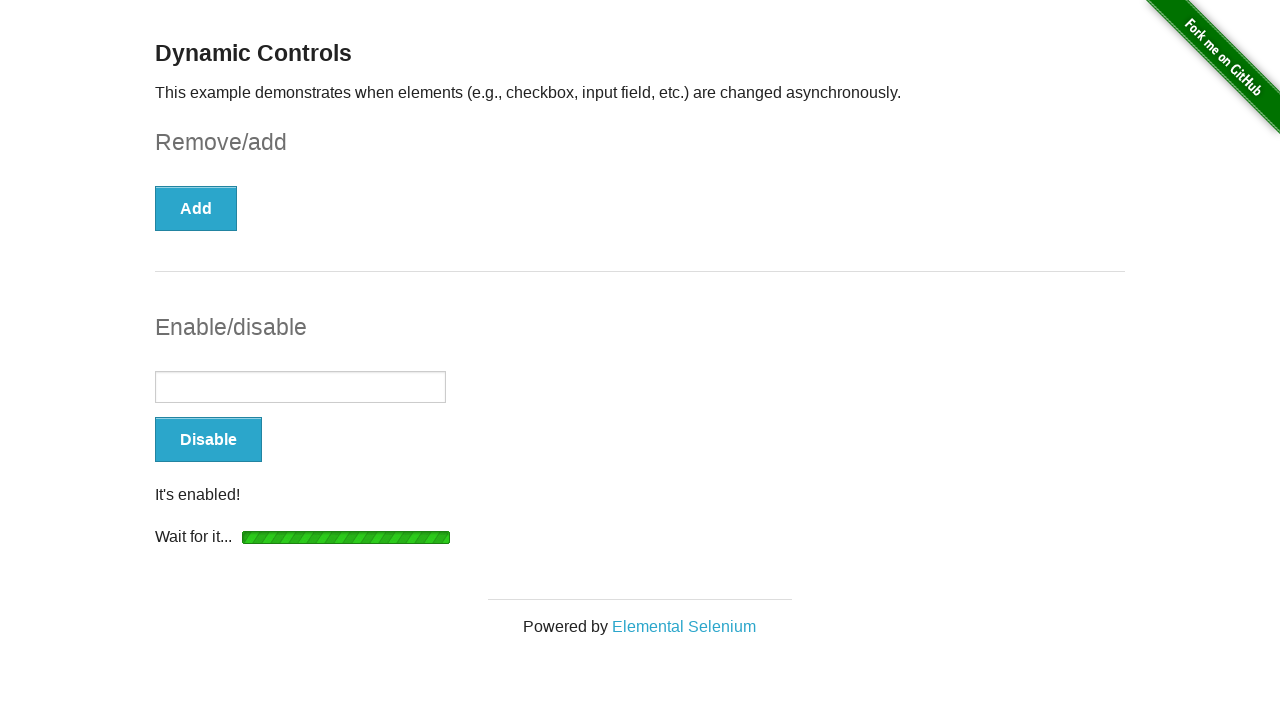

Verified text input is enabled
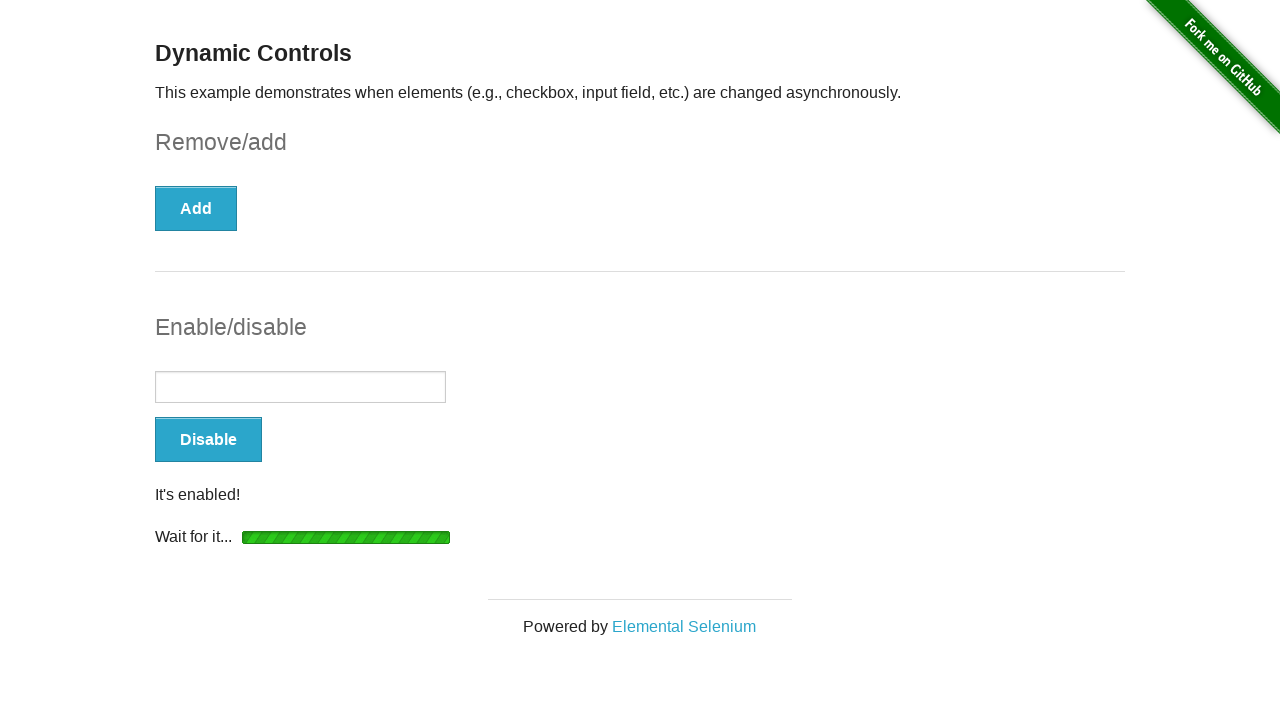

Entered 'Homework' into the text input field on input[type='text']
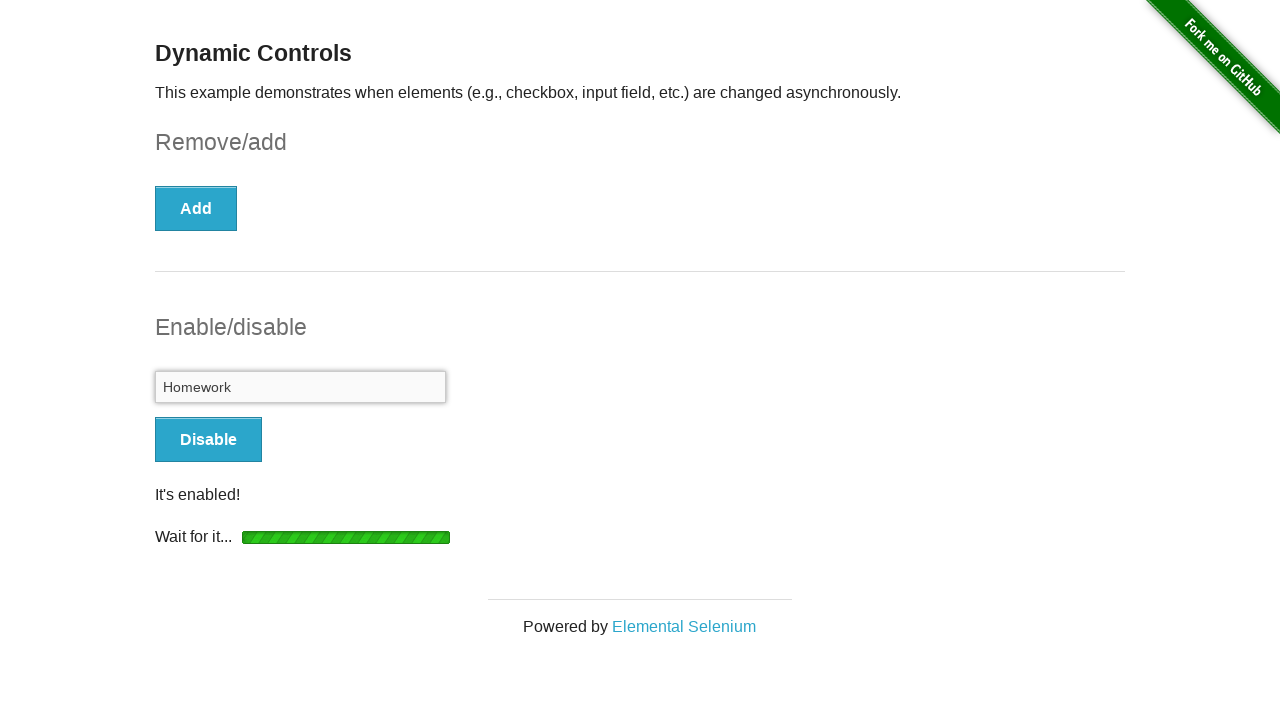

Clicked the Disable button at (208, 440) on button[onclick='swapInput()']
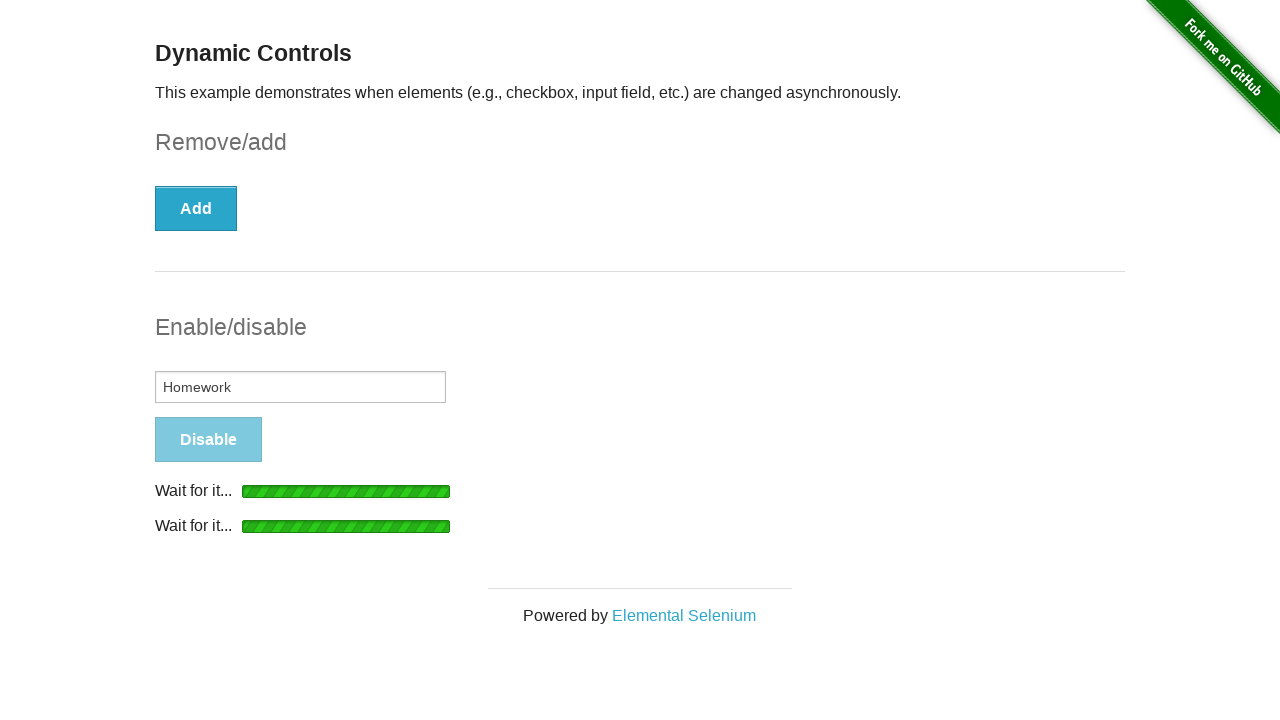

Waited for disabled message to appear
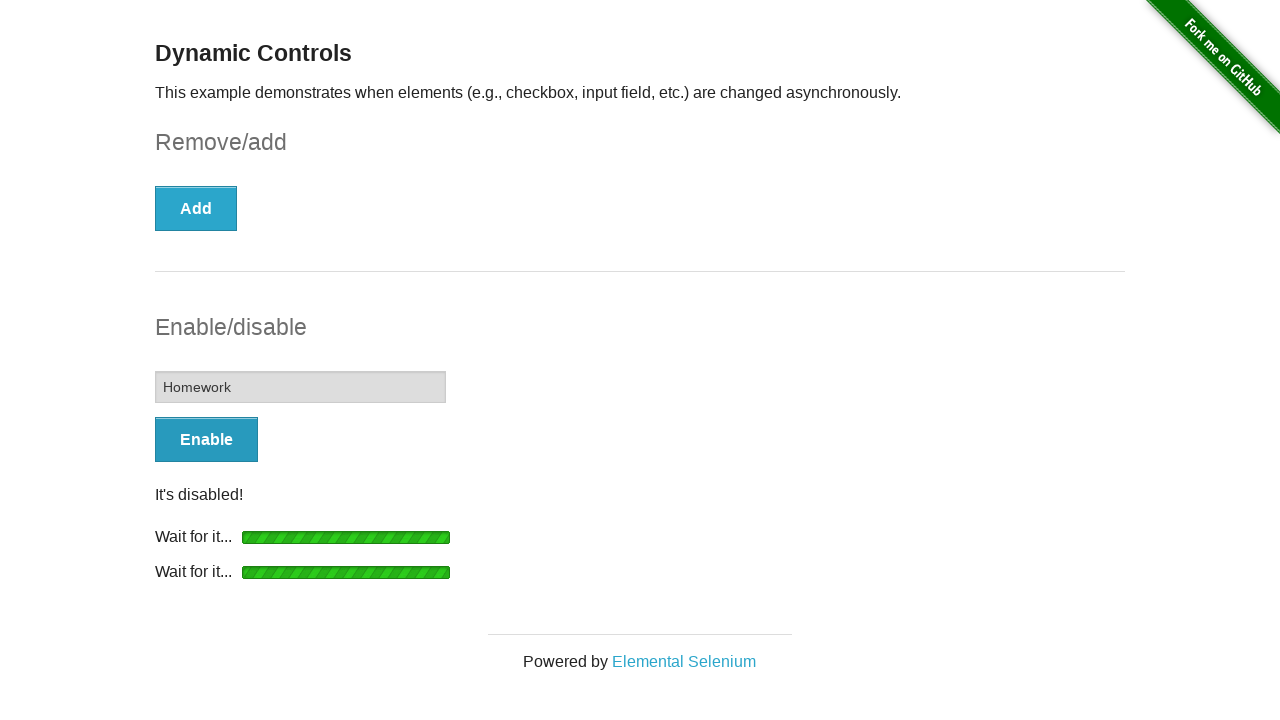

Verified 'It's disabled!' message is displayed
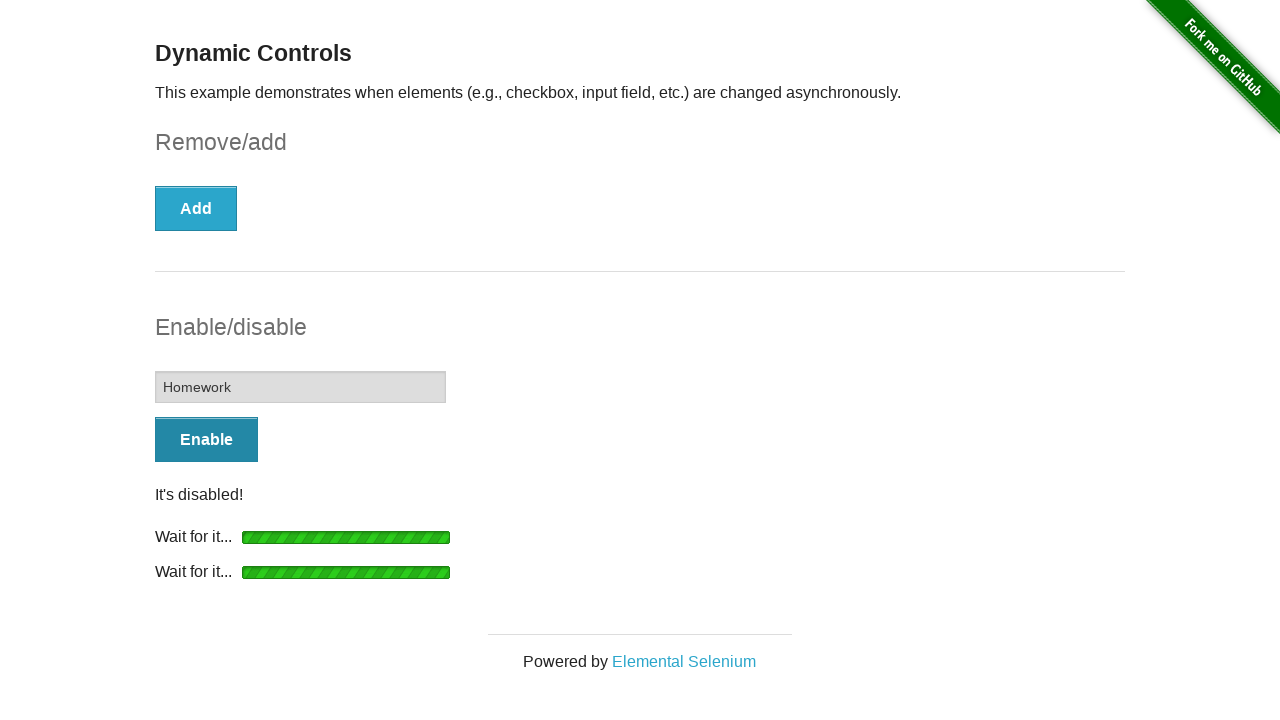

Waited for text input to become disabled
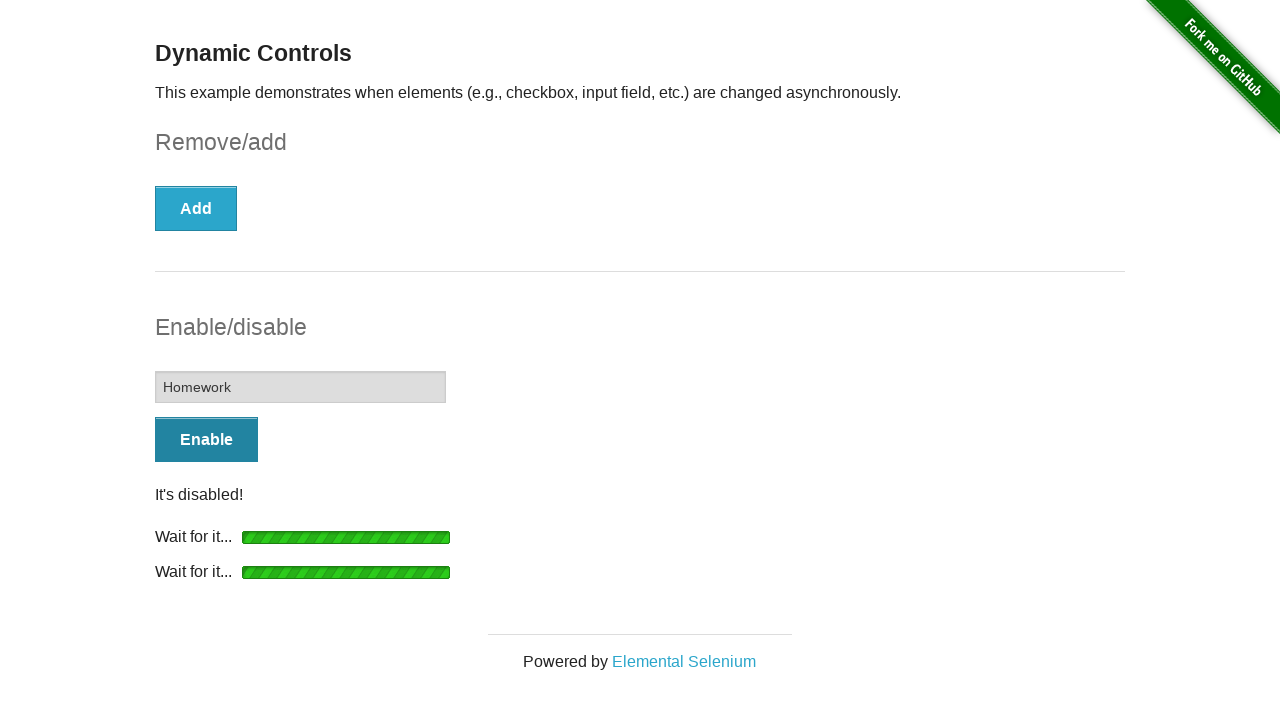

Verified text input is now disabled
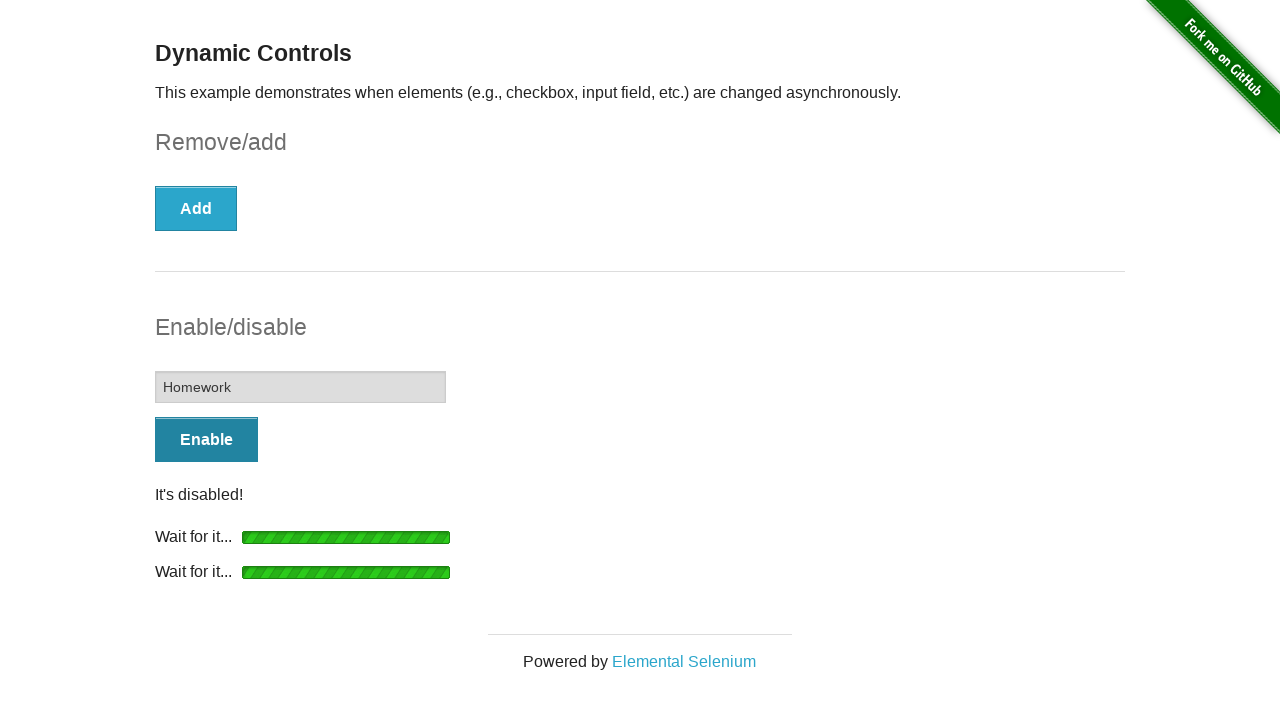

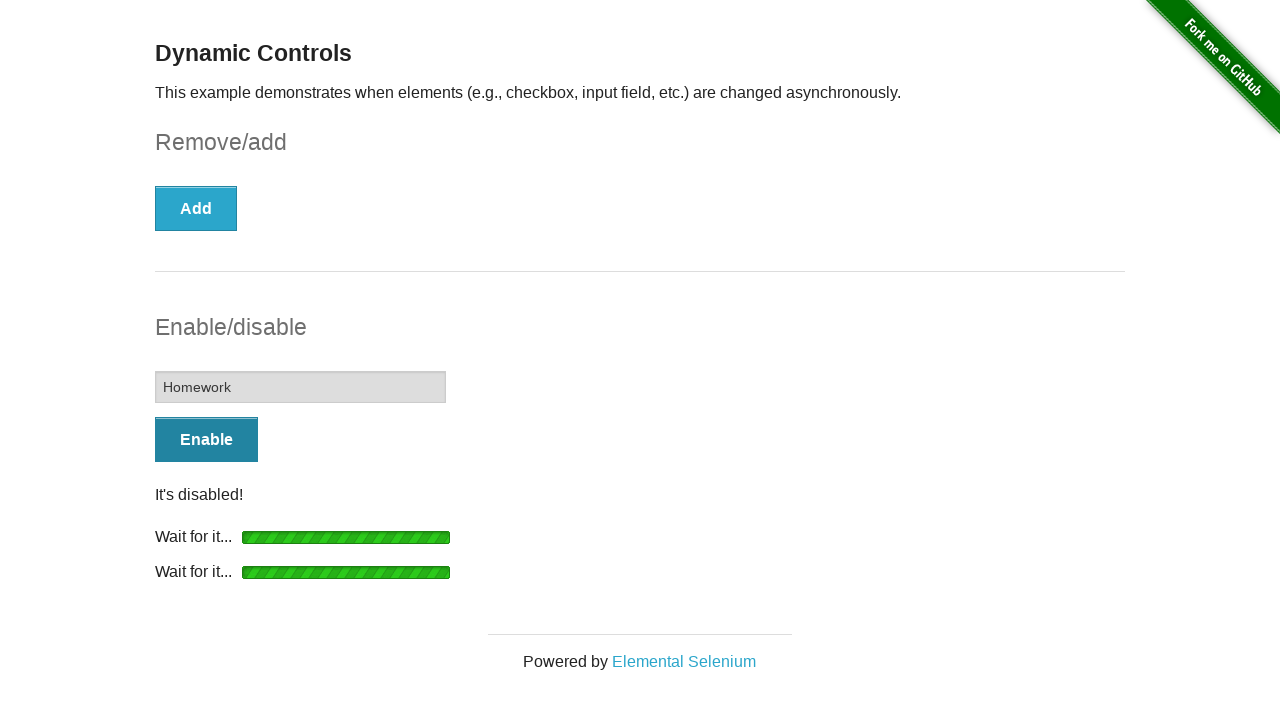